Negative test: fills valid name and email but invalid phone number to verify phone validation error message appears.

Starting URL: https://netology.ru/programs/qa-middle

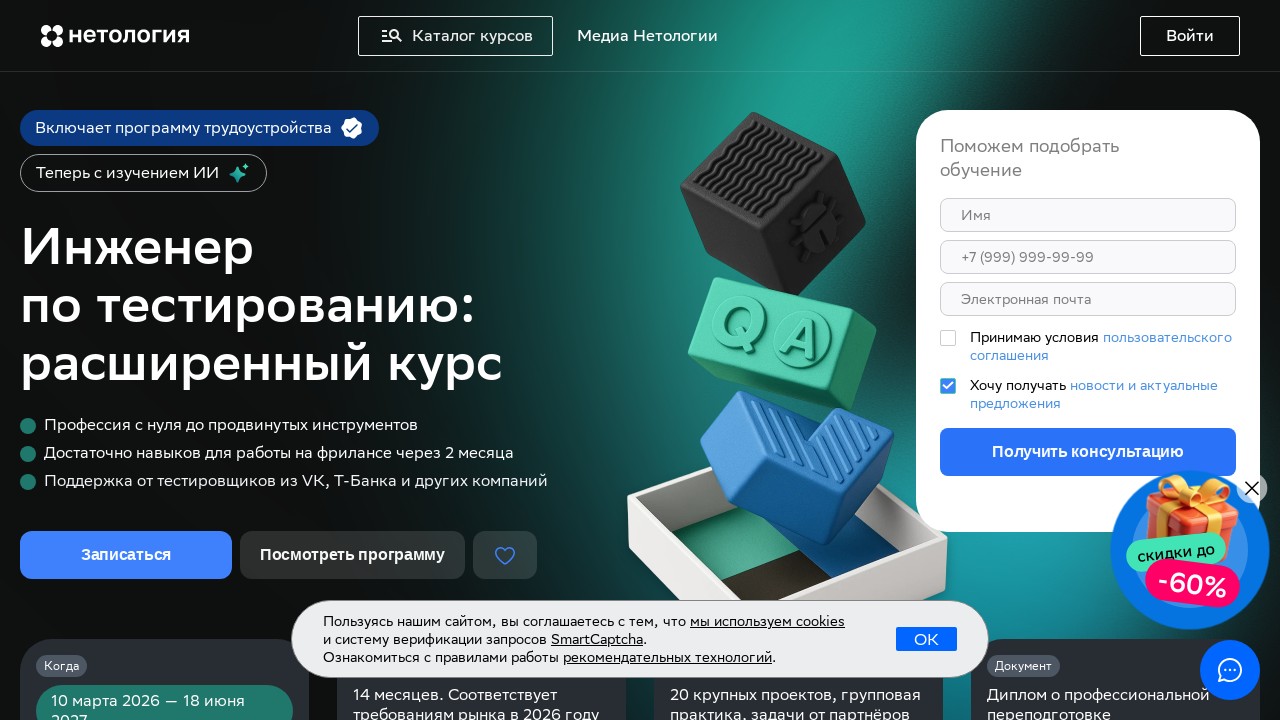

Filled name field with valid name 'Алексей' on div.styles_root__B5IdH input[name='first_name']
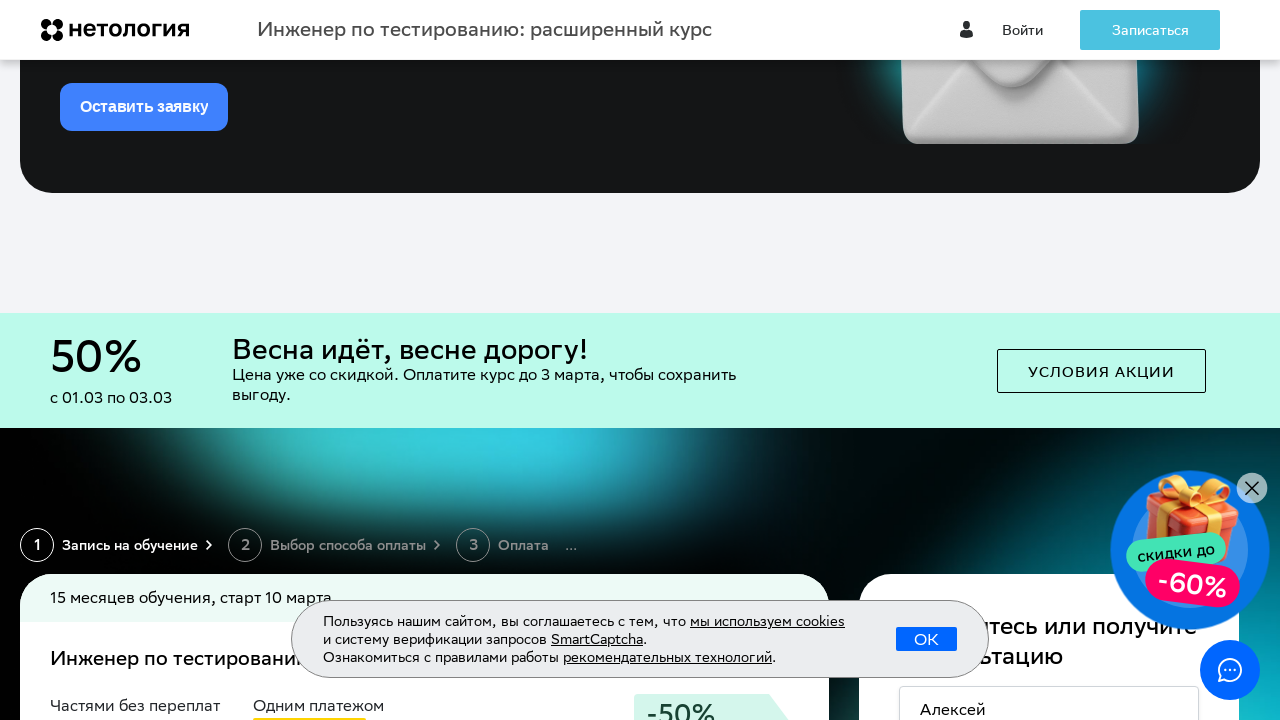

Filled phone field with invalid phone number '+7abc1234567' containing letters on div.styles_root__B5IdH input[name='phone']
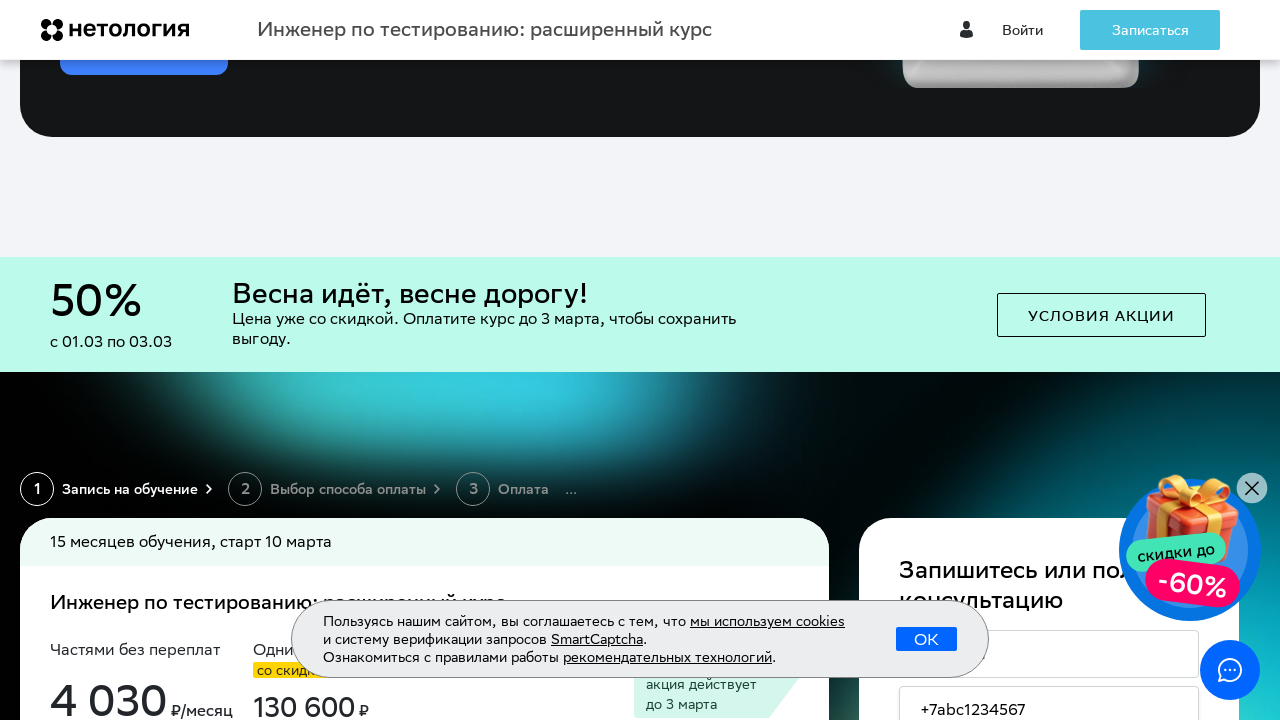

Filled email field with valid email 'alex.test@gmail.com' on div.styles_root__B5IdH input[name='email']
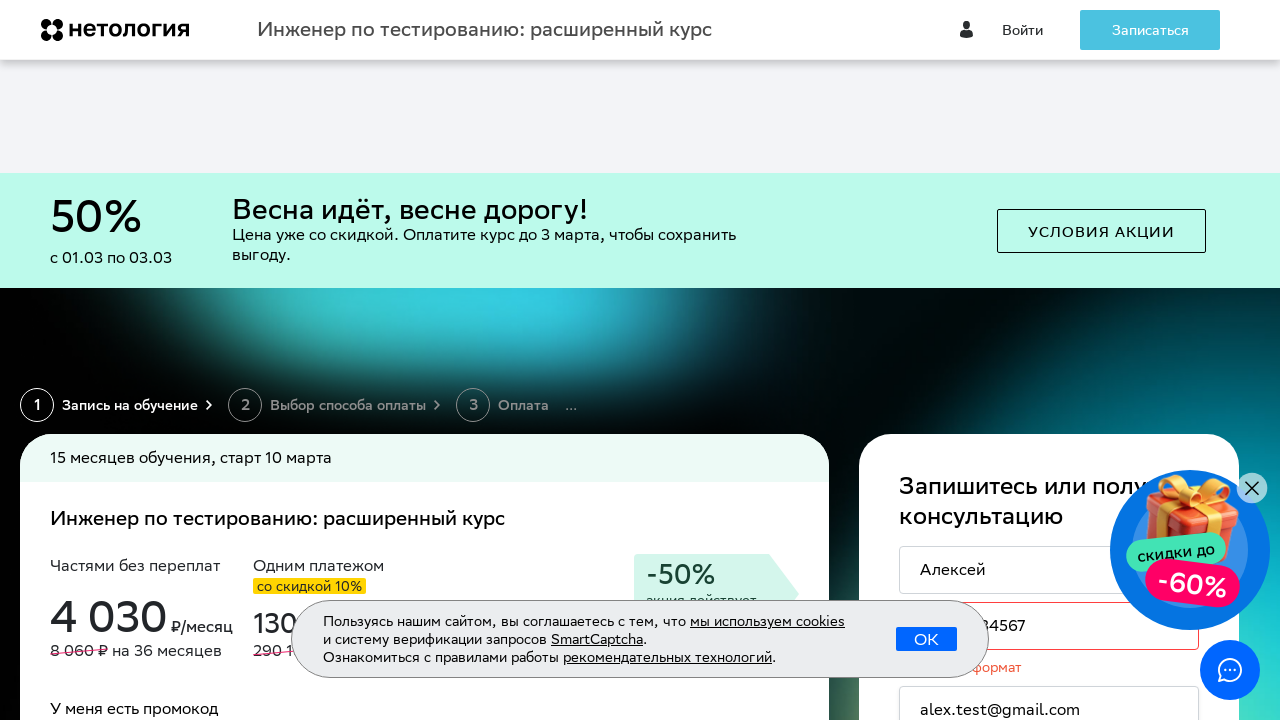

Clicked on page body to trigger validation at (640, 360) on body
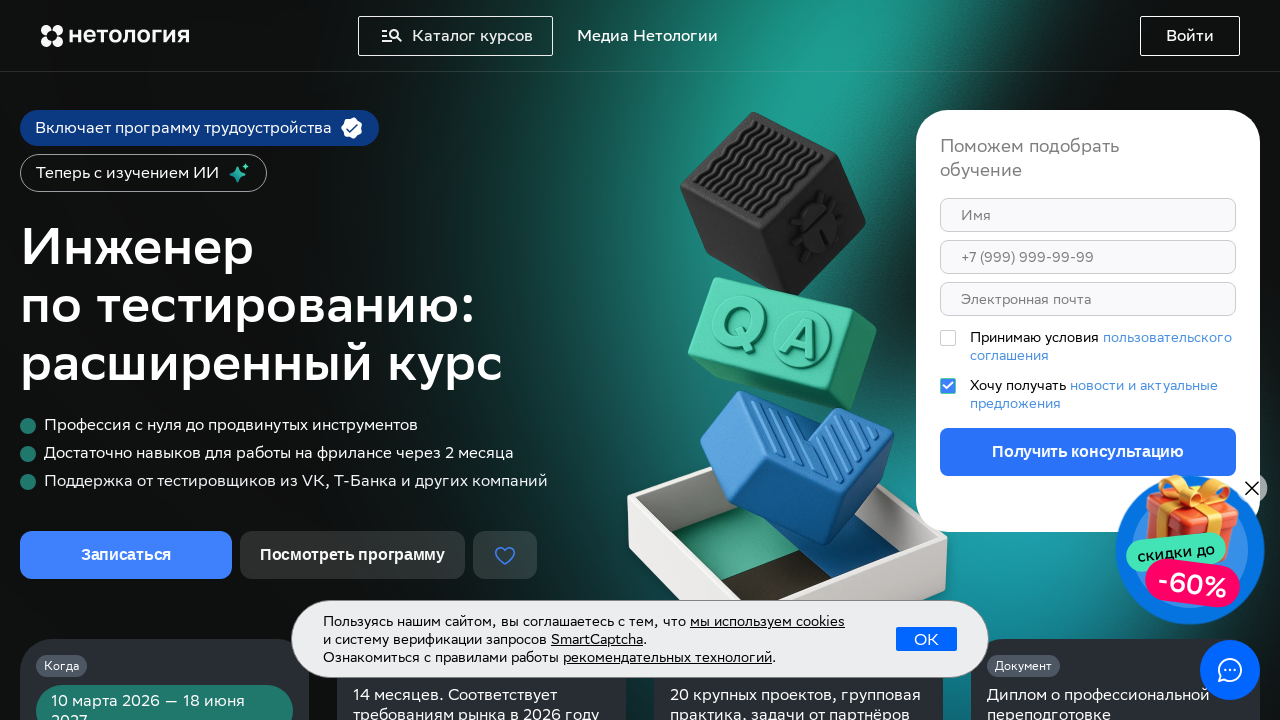

Waited 500ms for validation error message to appear
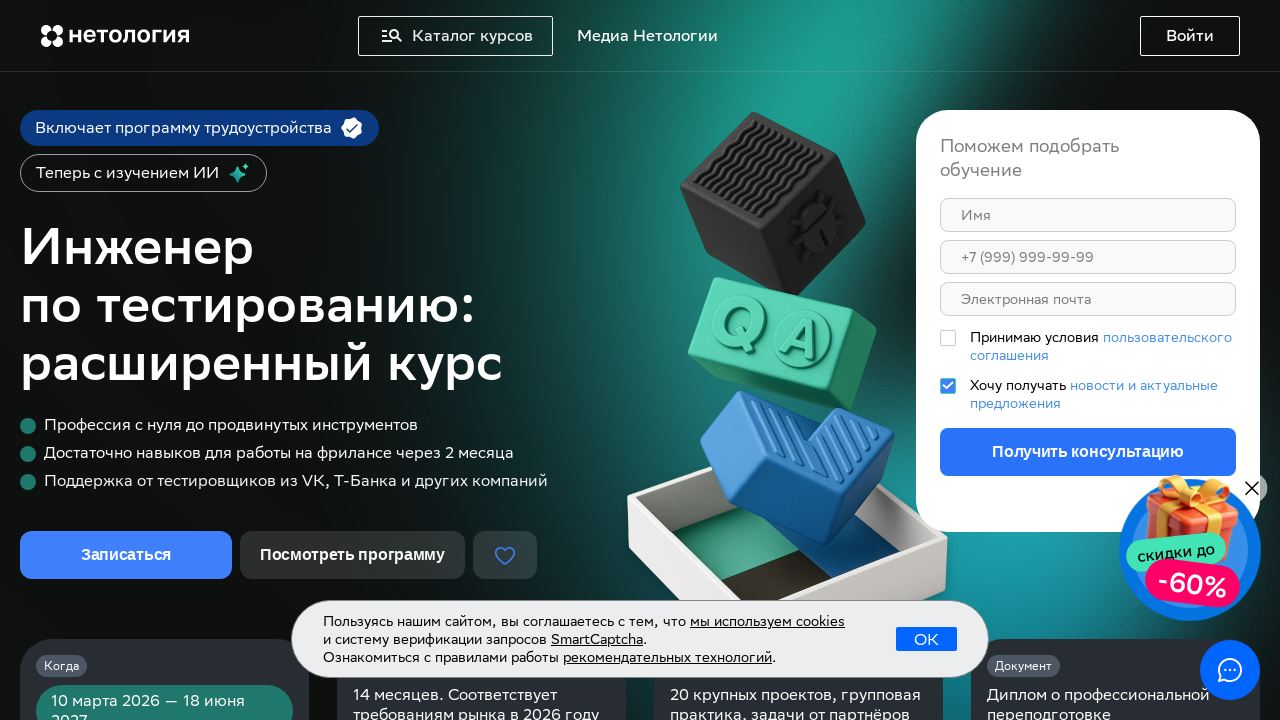

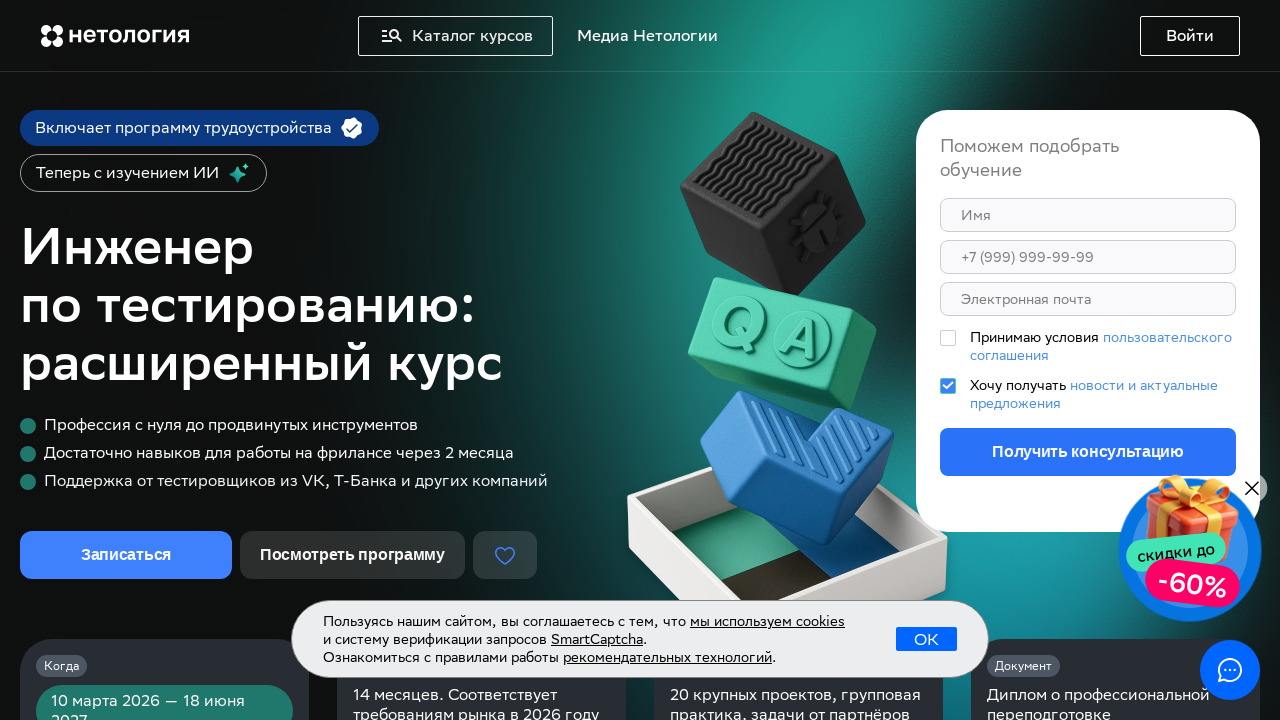